Tests file download functionality by navigating to a download page, clicking on a download link, and verifying that a file is downloaded to the system.

Starting URL: https://the-internet.herokuapp.com/download

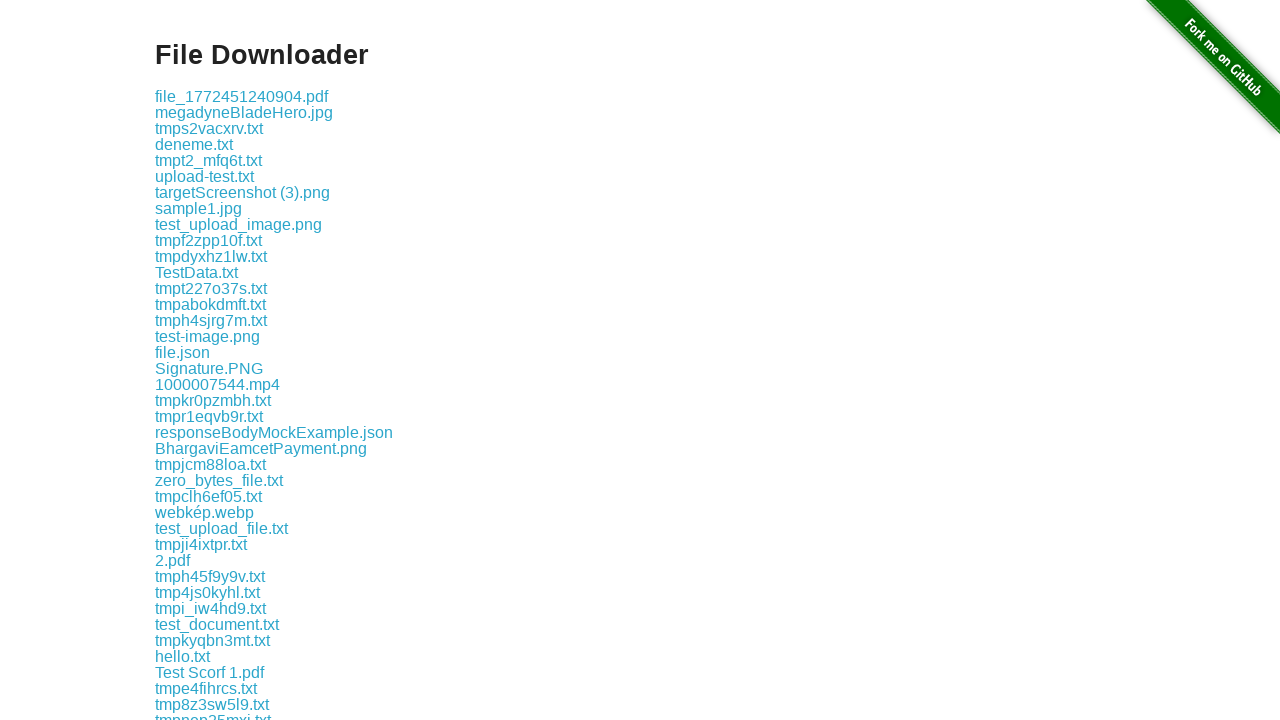

Clicked on download link at (242, 96) on .example a
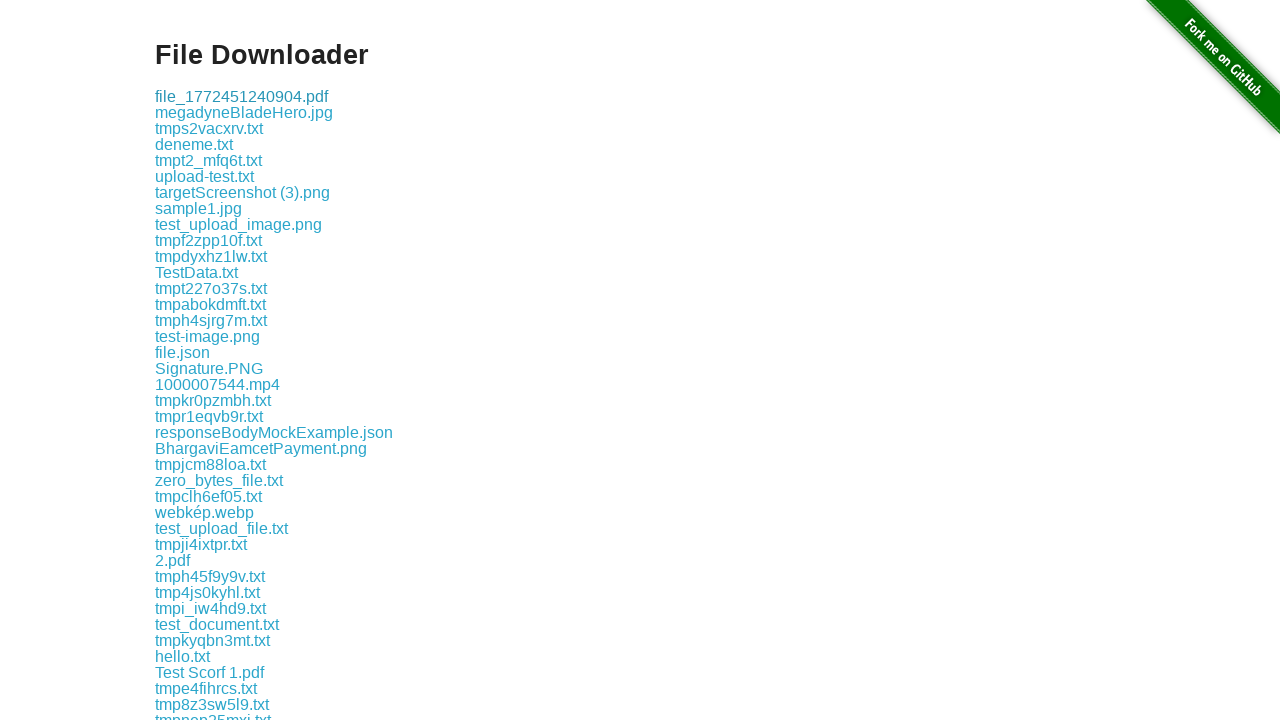

Waited 3 seconds for download to complete
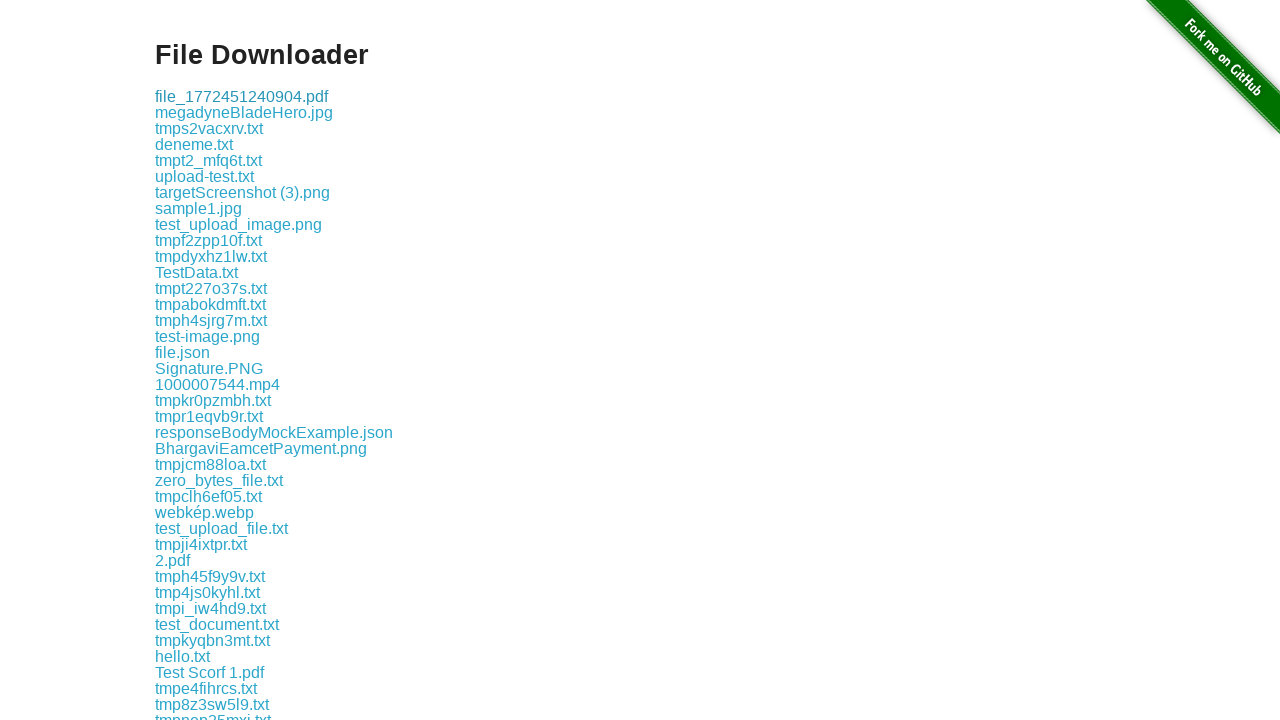

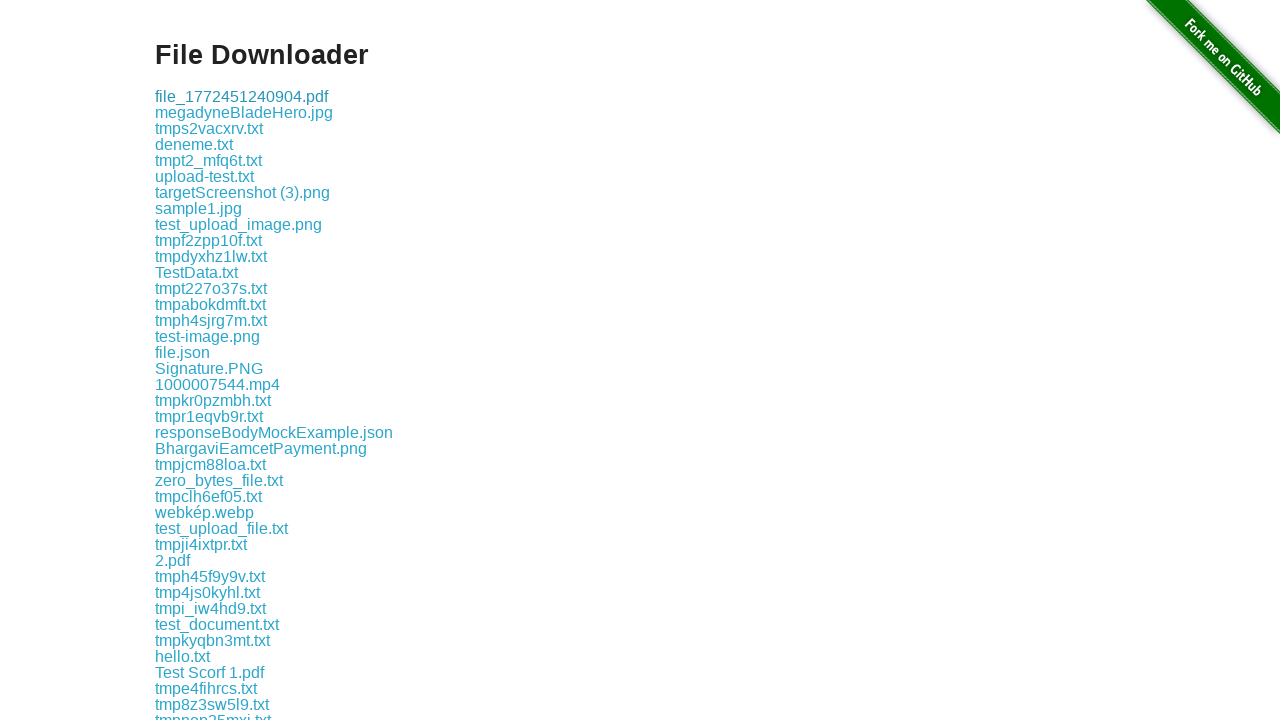